Tests waiting for dynamically loaded content by clicking a start button and waiting for the result to appear

Starting URL: https://the-internet.herokuapp.com/dynamic_loading/1

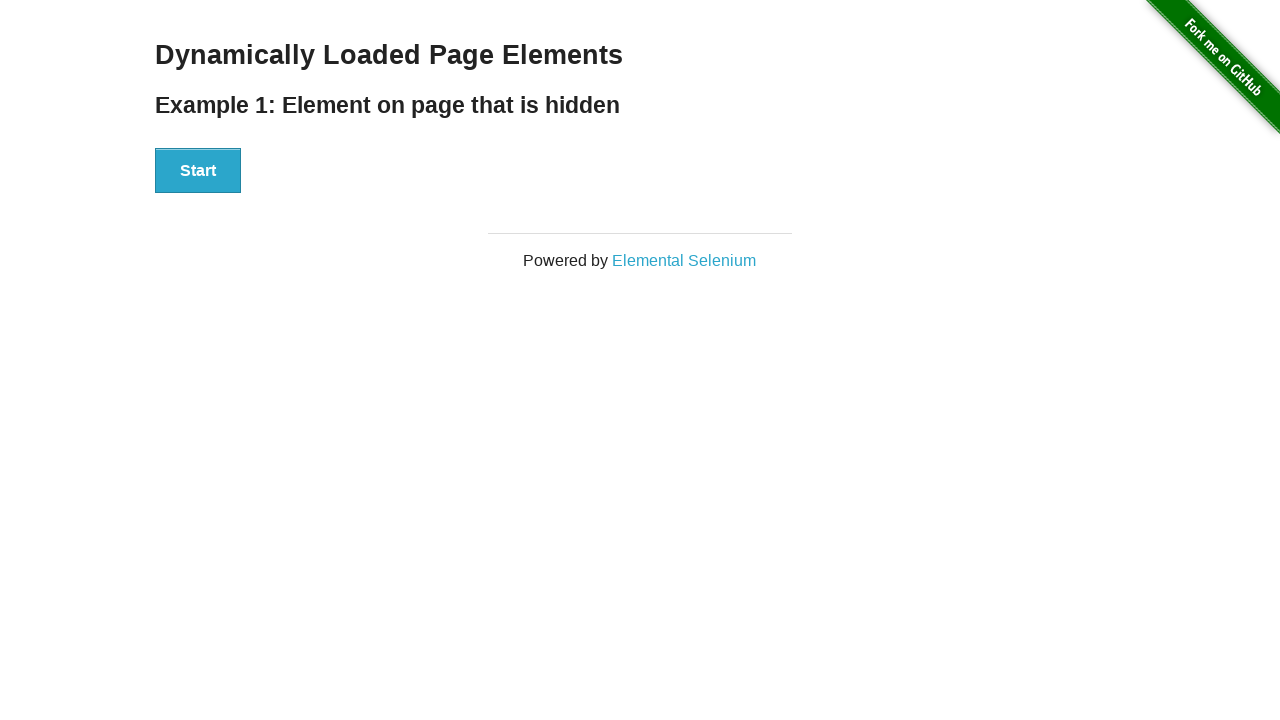

Clicked the Start button to initiate dynamic loading at (198, 171) on internal:role=button[name="Start"i]
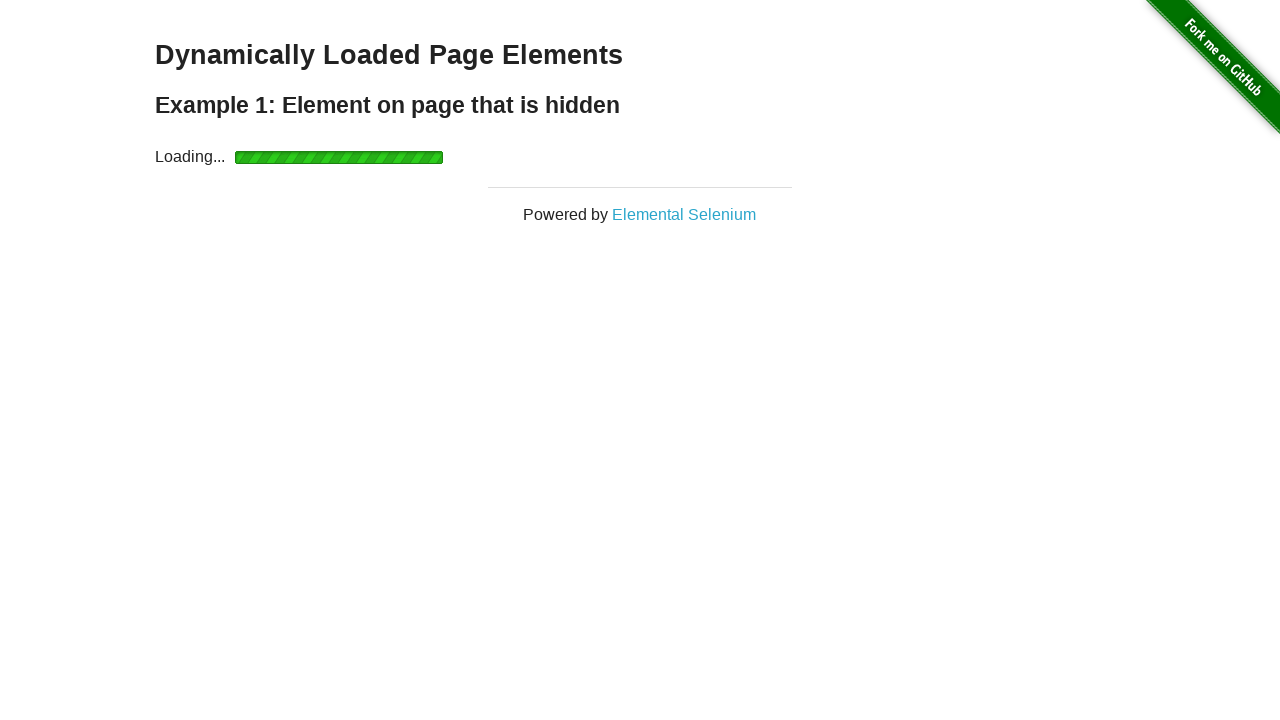

Waited for dynamically loaded result to appear
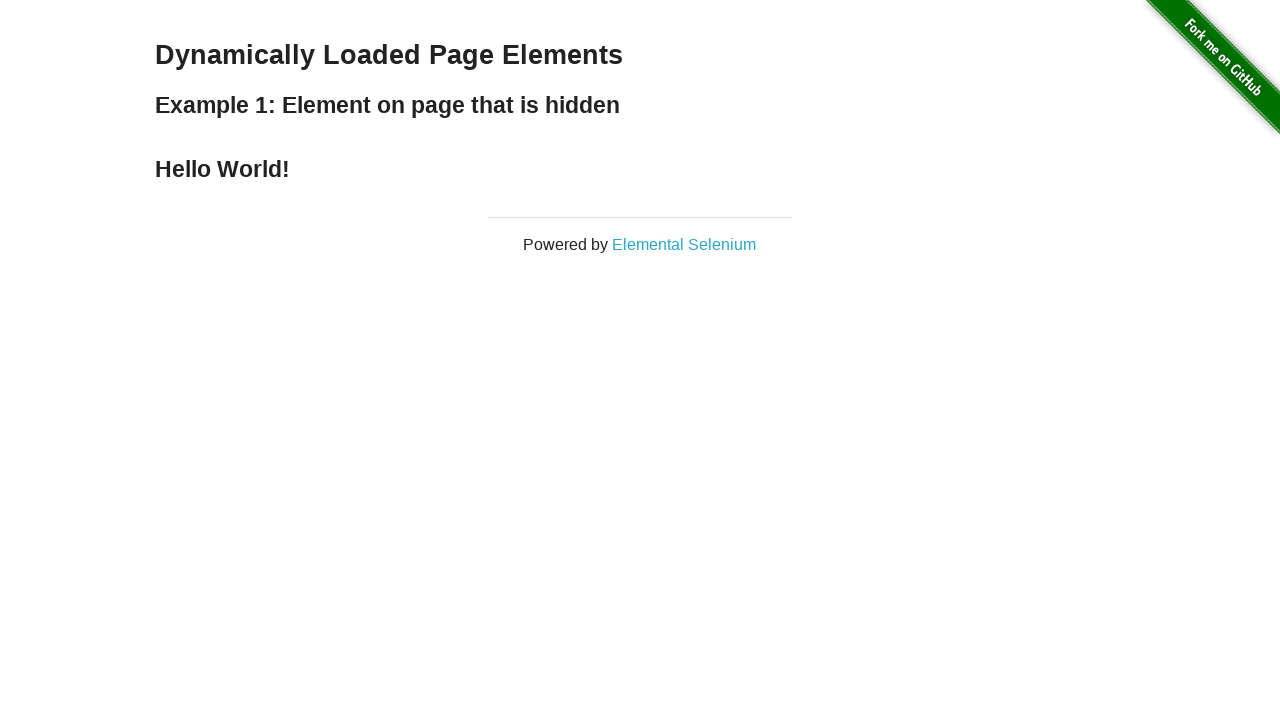

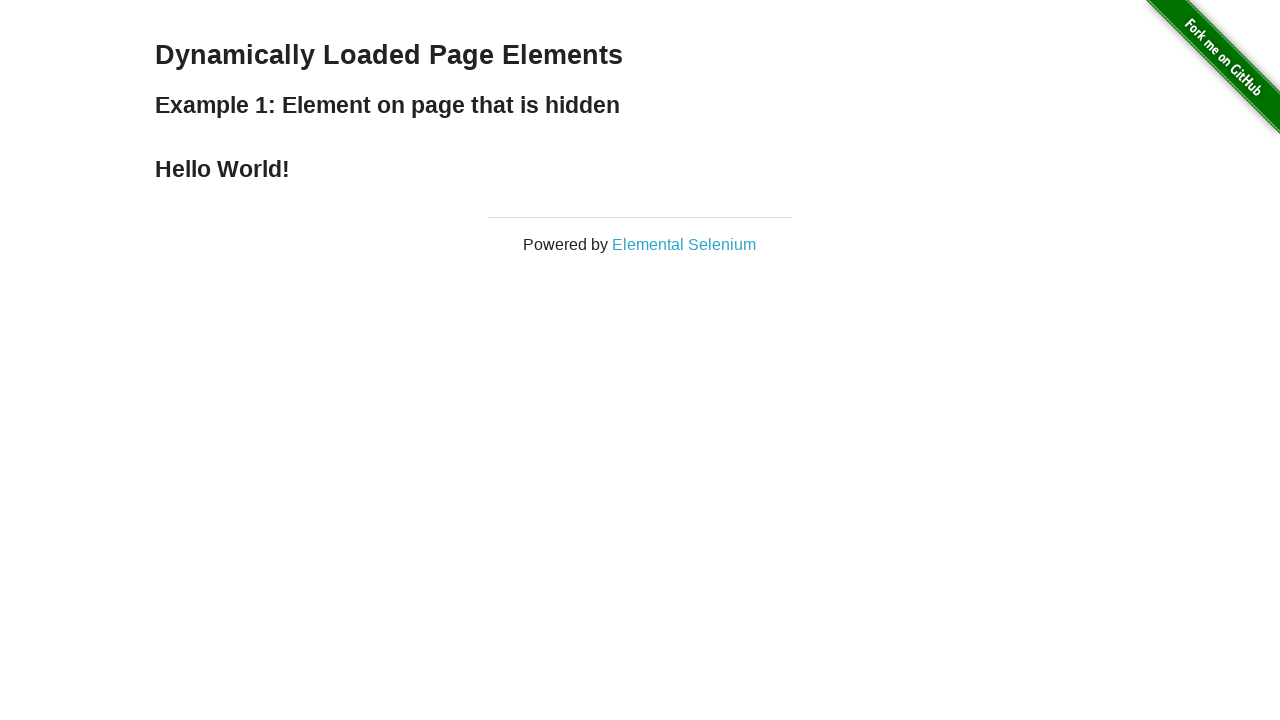